Tests single selection dropdown functionality by selecting options using different methods (by index, value, and visible text)

Starting URL: https://www.hyrtutorials.com/p/html-dropdown-elements-practice.html

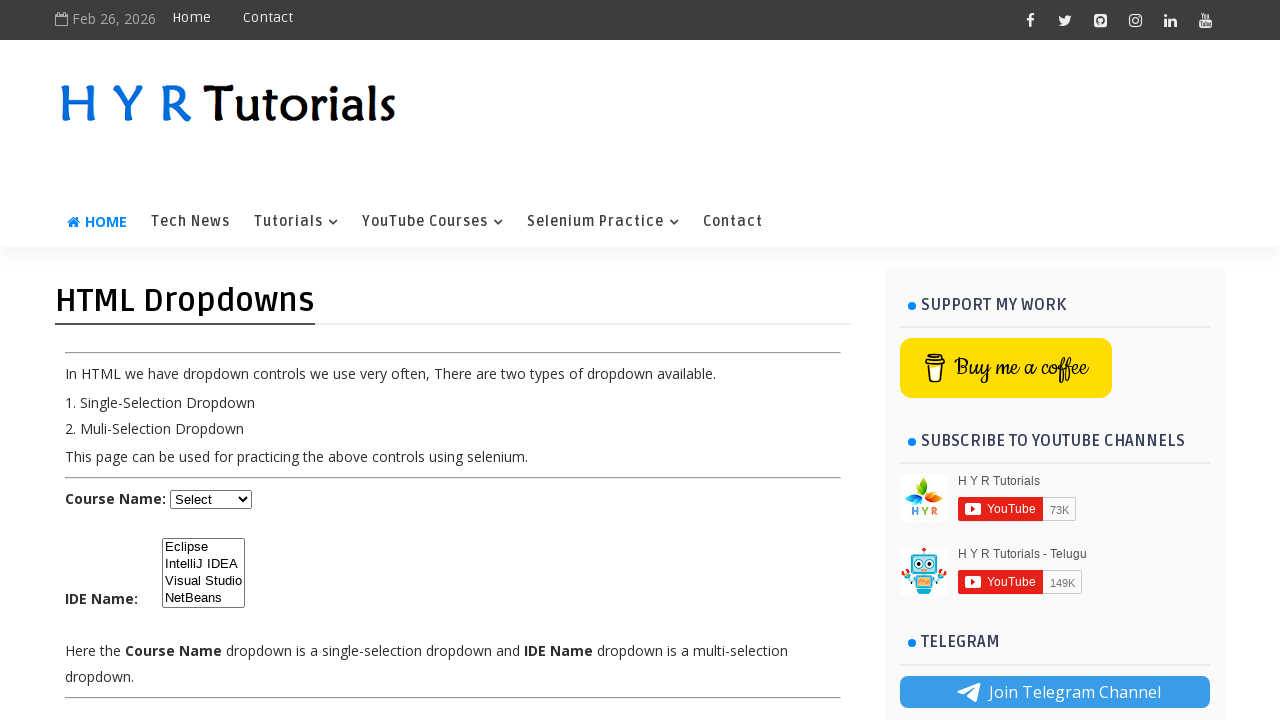

Navigated to HTML dropdown elements practice page
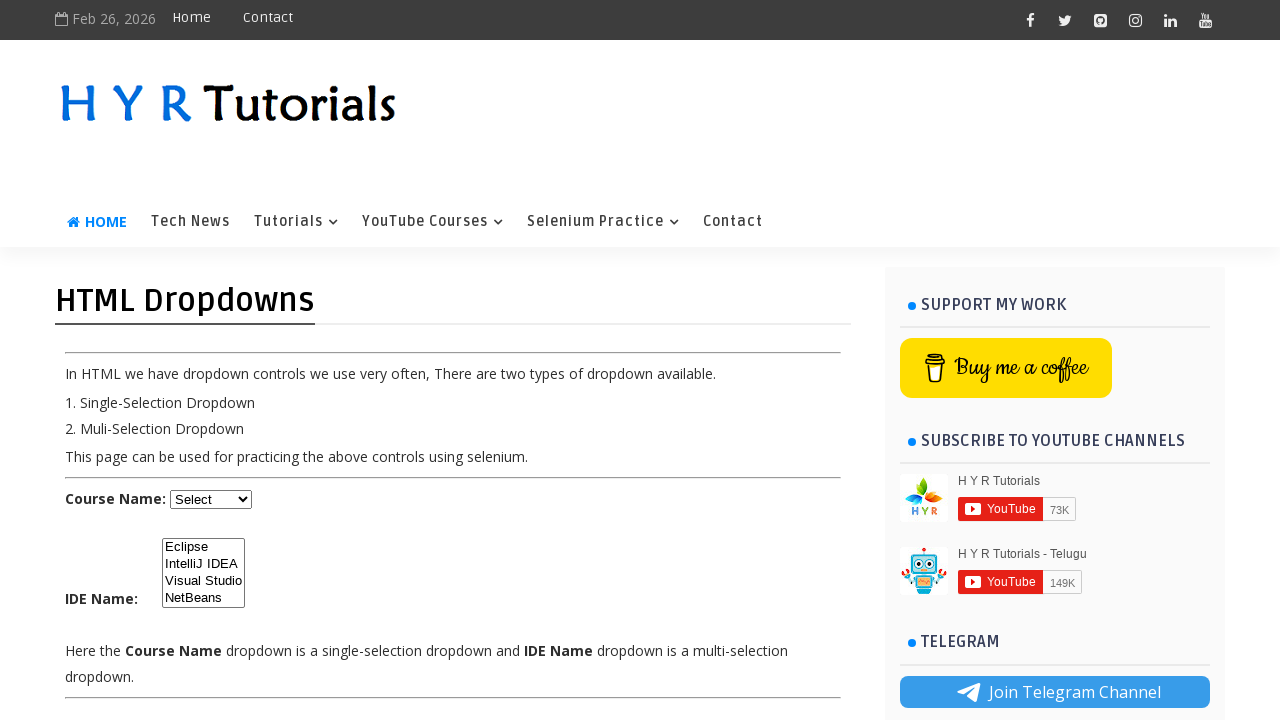

Located course dropdown element
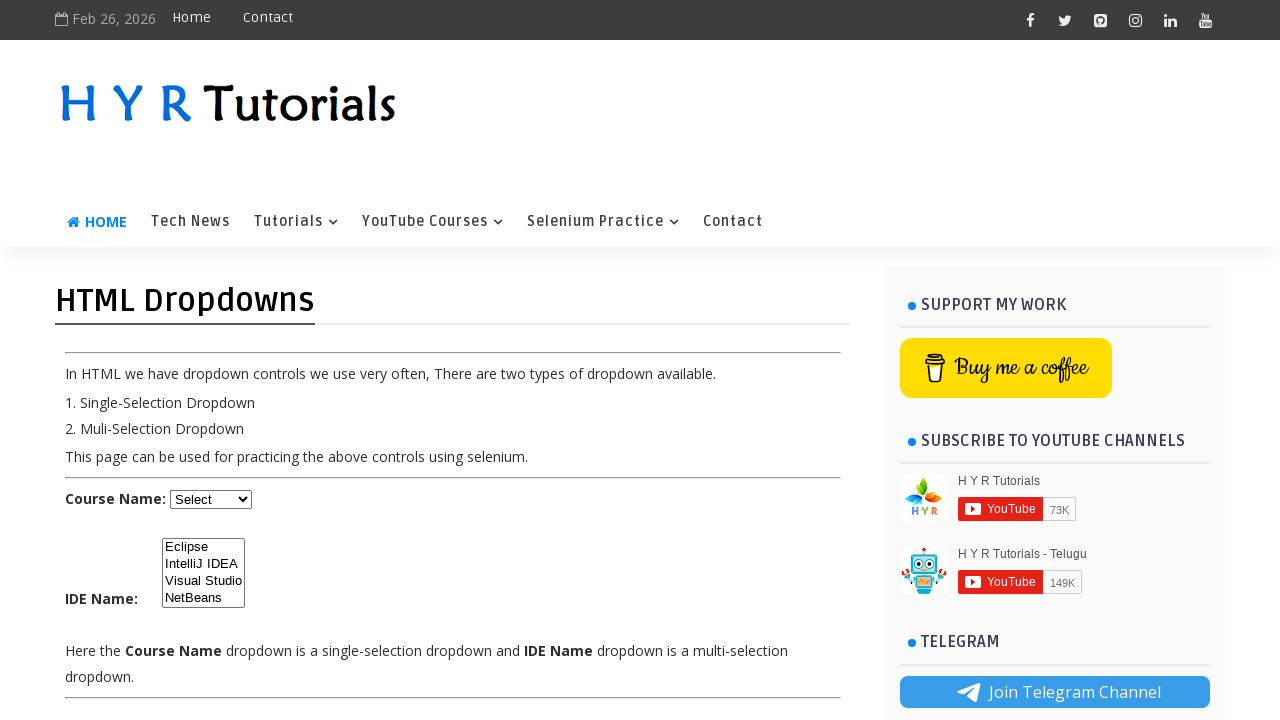

Selected dropdown option by index 2 (3rd option) on #course
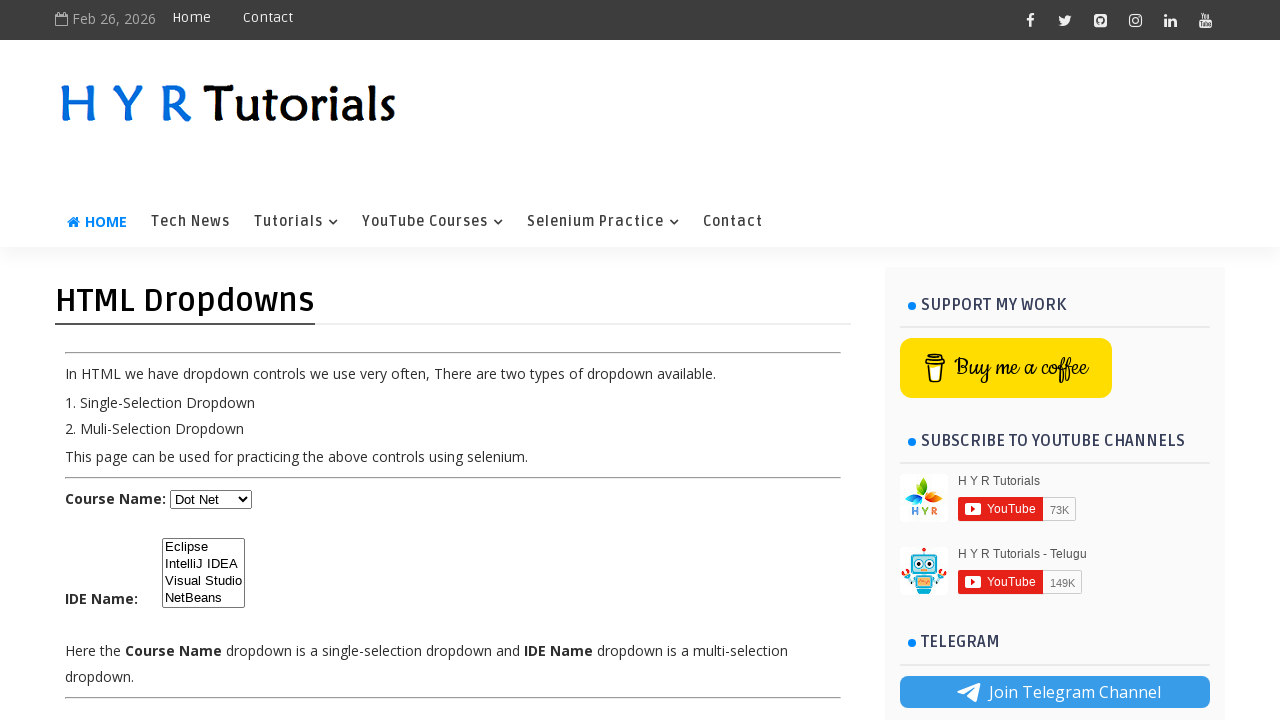

Selected dropdown option by value 'java' on #course
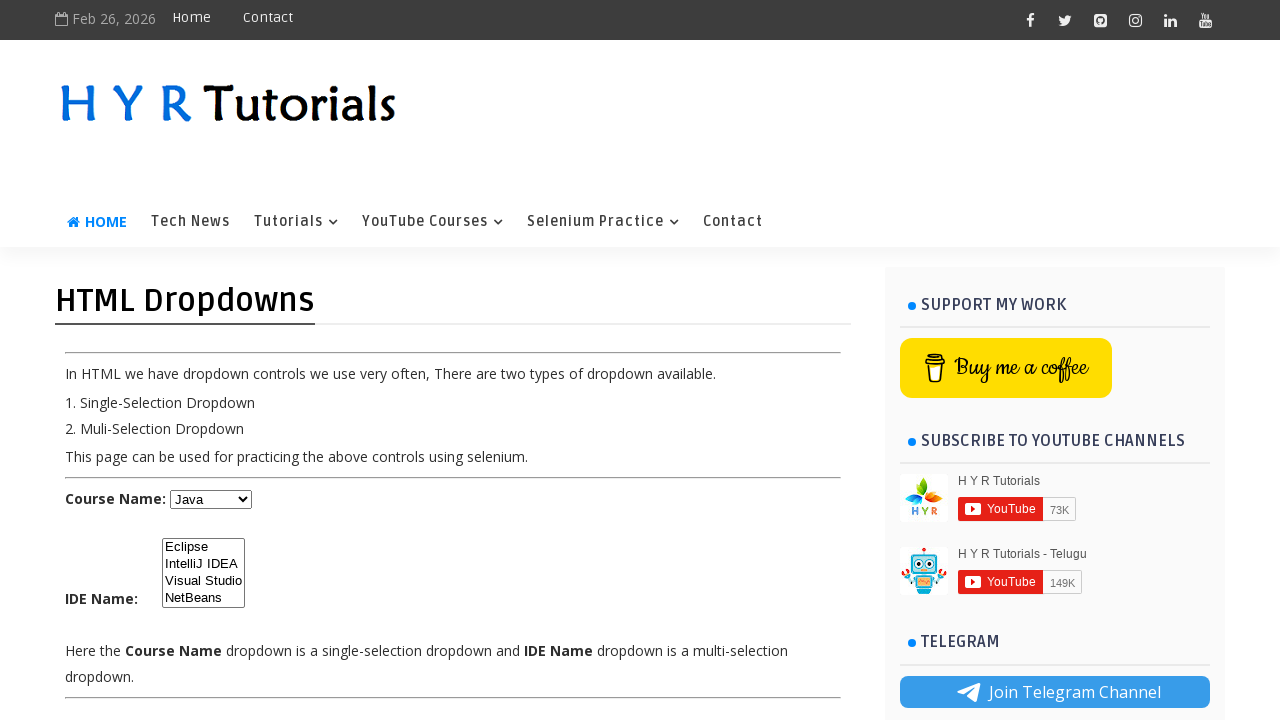

Selected dropdown option by visible text 'Javascript' on #course
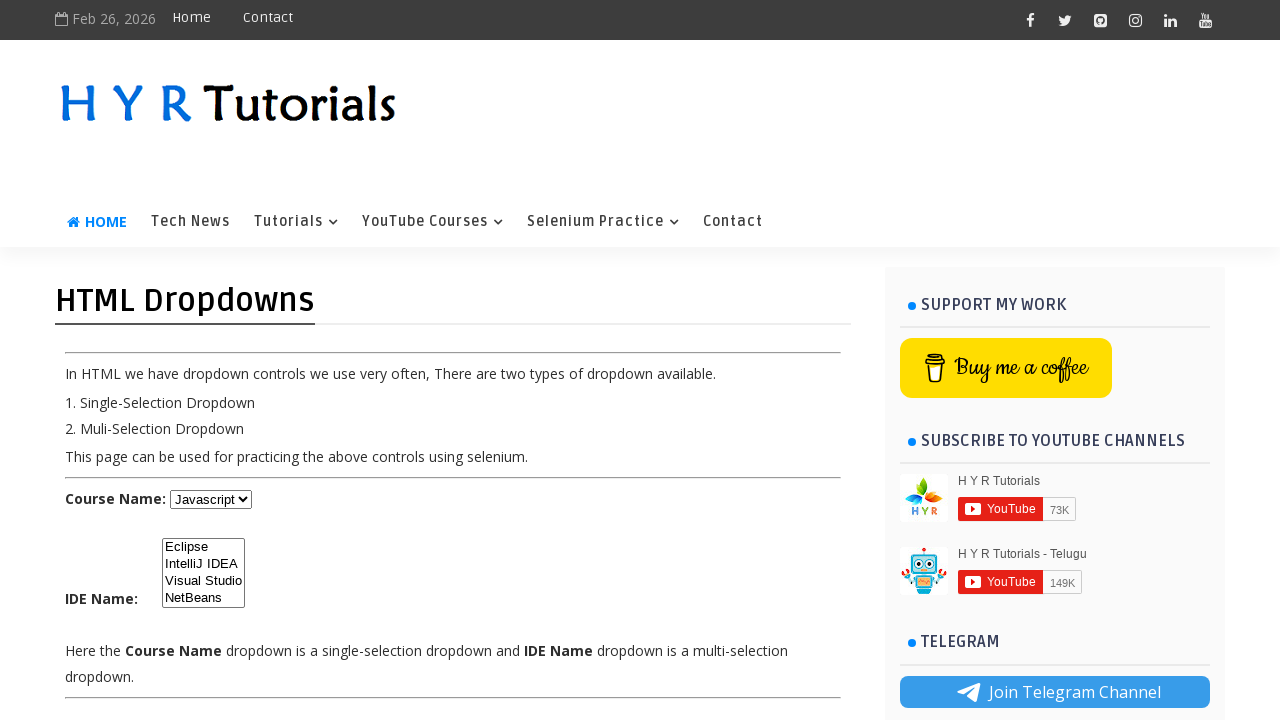

Retrieved the input value of the selected option
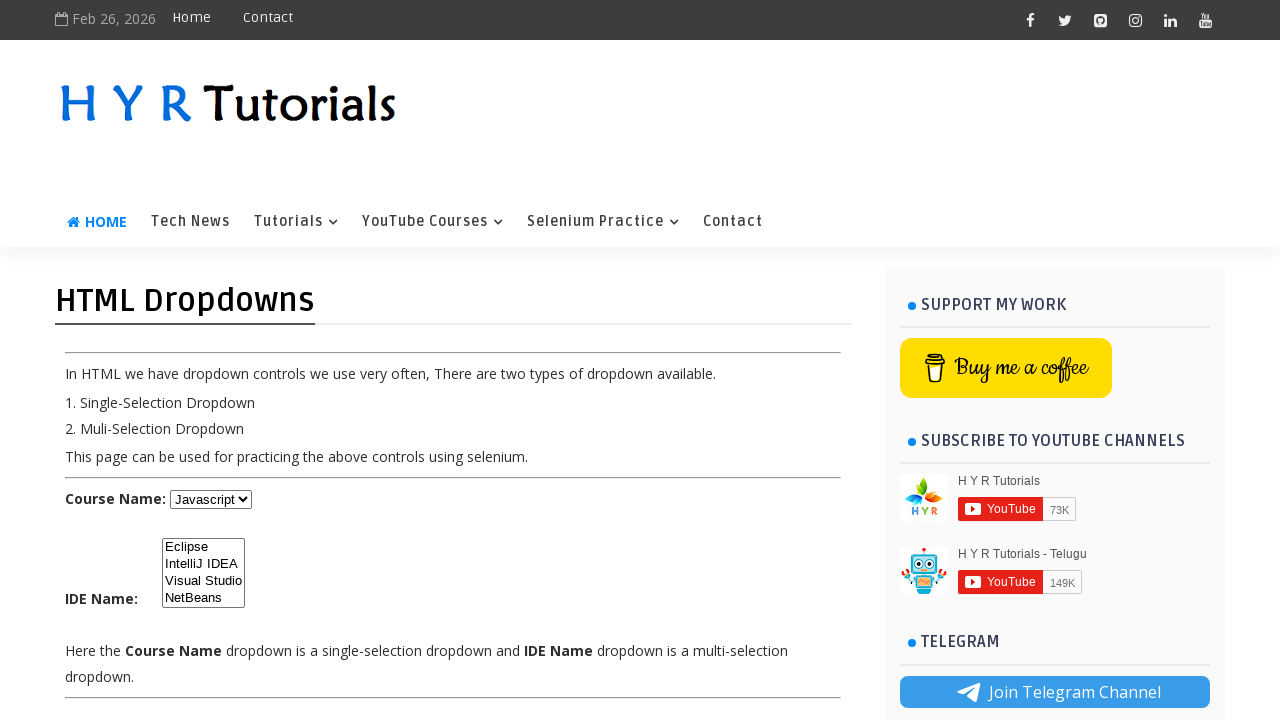

Retrieved the text content of the currently selected option
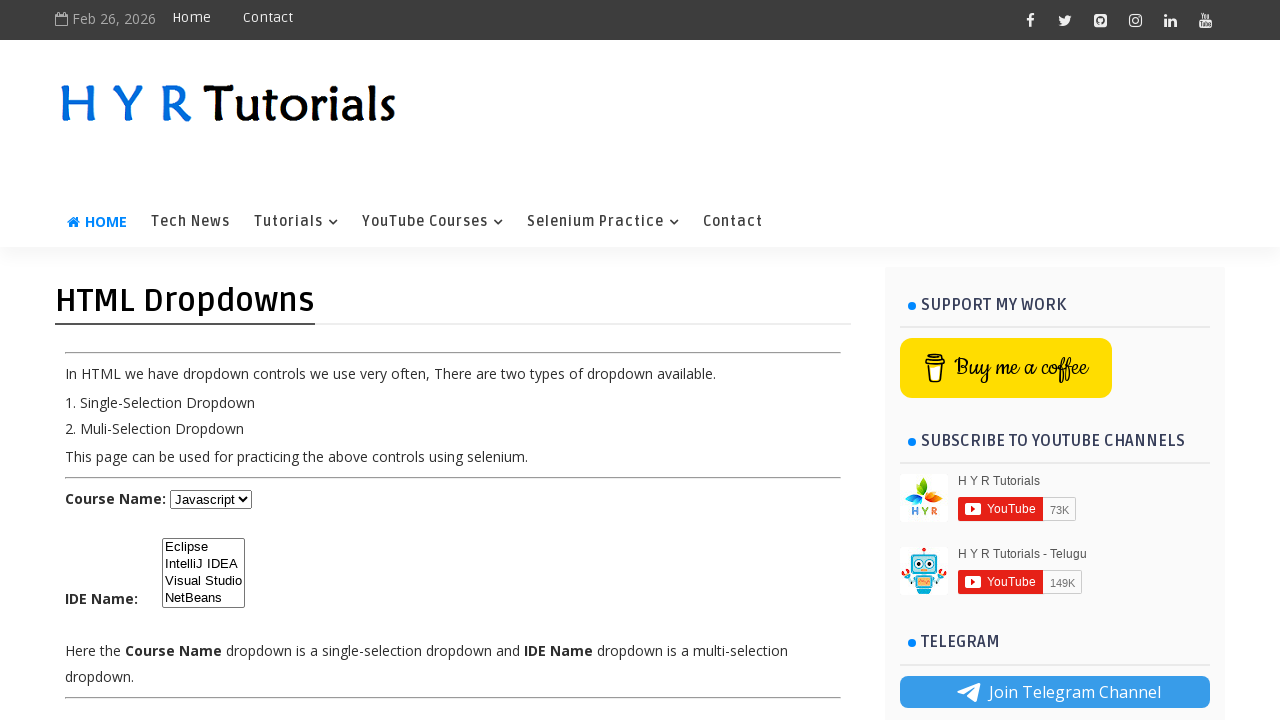

Printed selected option: Javascript
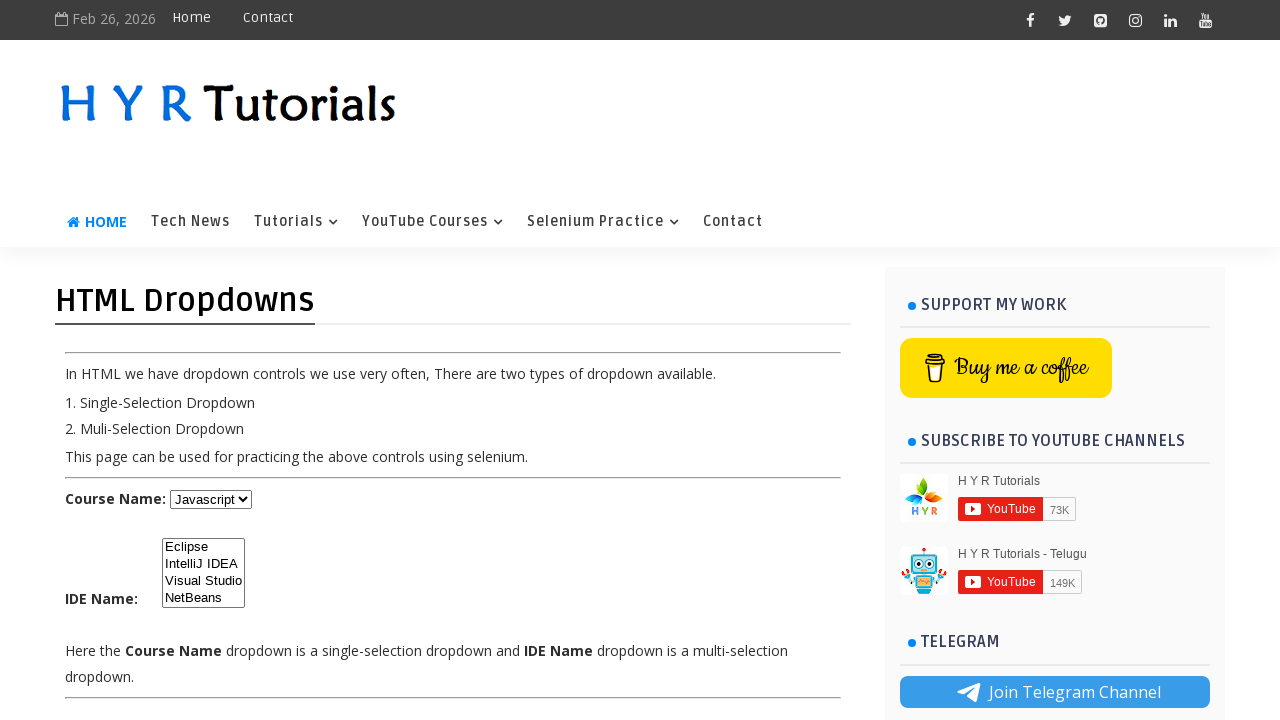

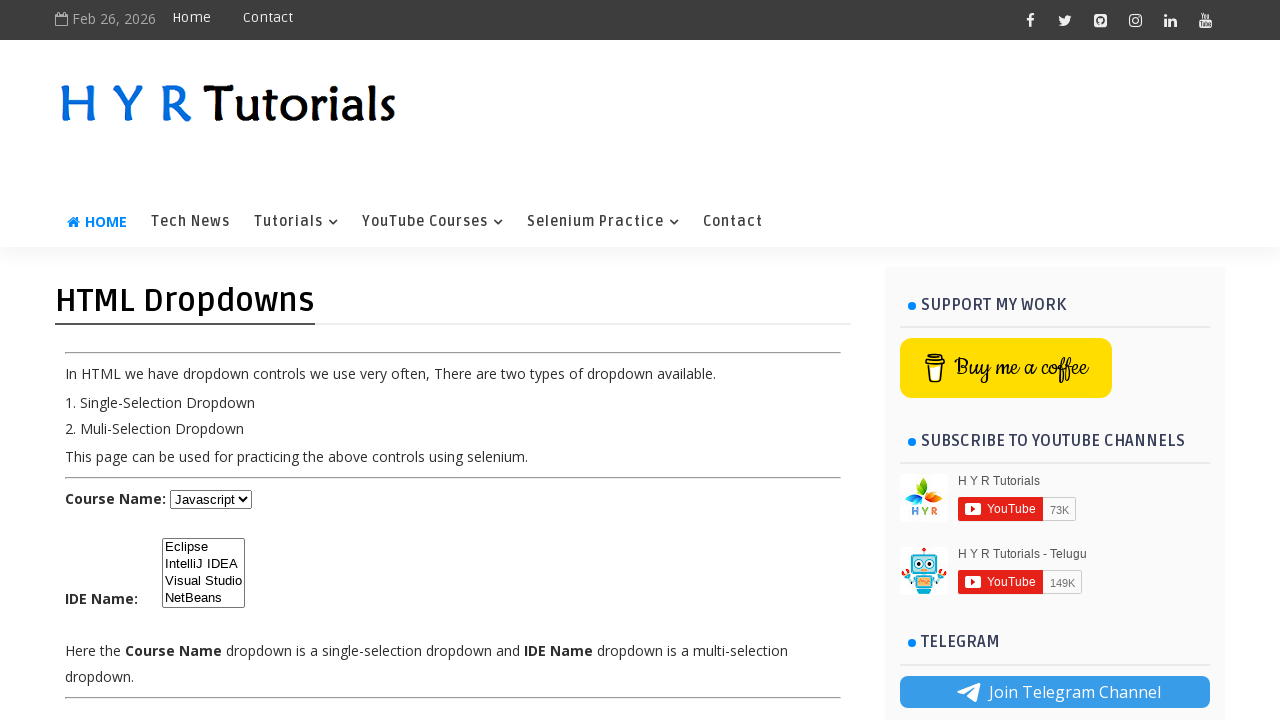